Navigates to a Spanish cinema website's movie listings page for Santa Cruz de Tenerife and verifies that movie articles are displayed.

Starting URL: https://yelmocines.es/cartelera/santa-cruz-tenerife

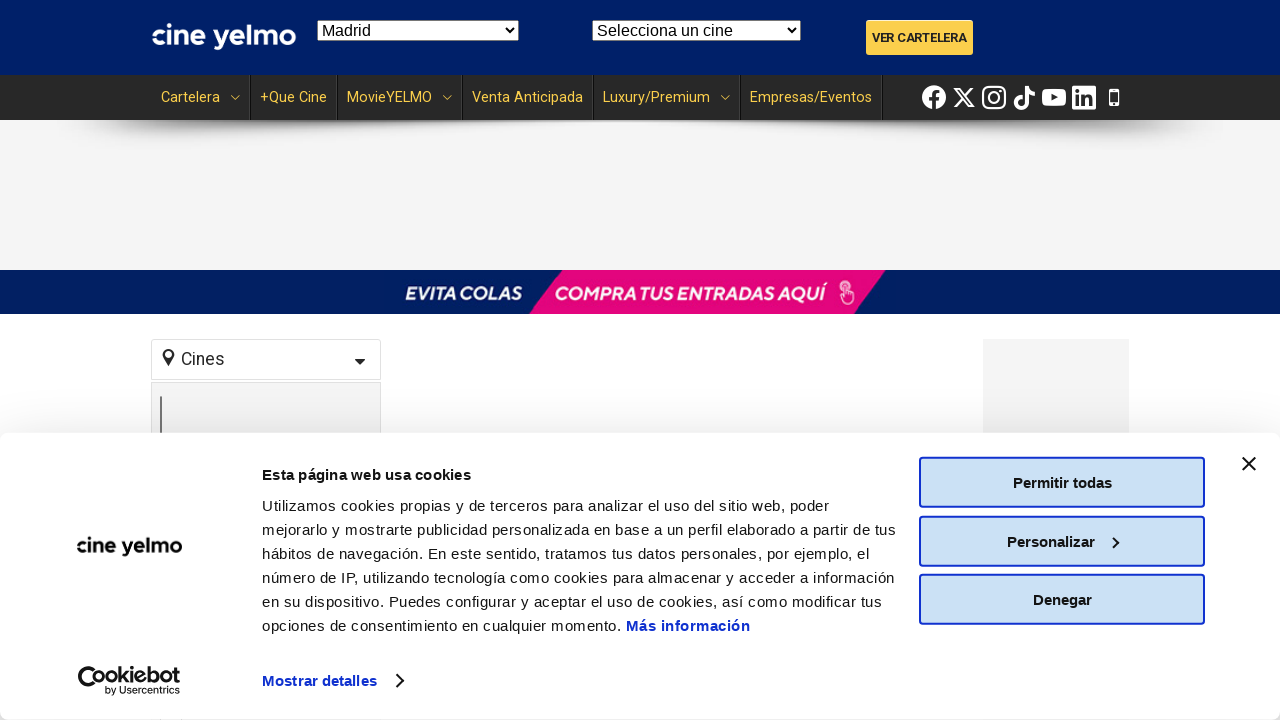

Waited for movie article listings to load on Santa Cruz de Tenerife cinema page
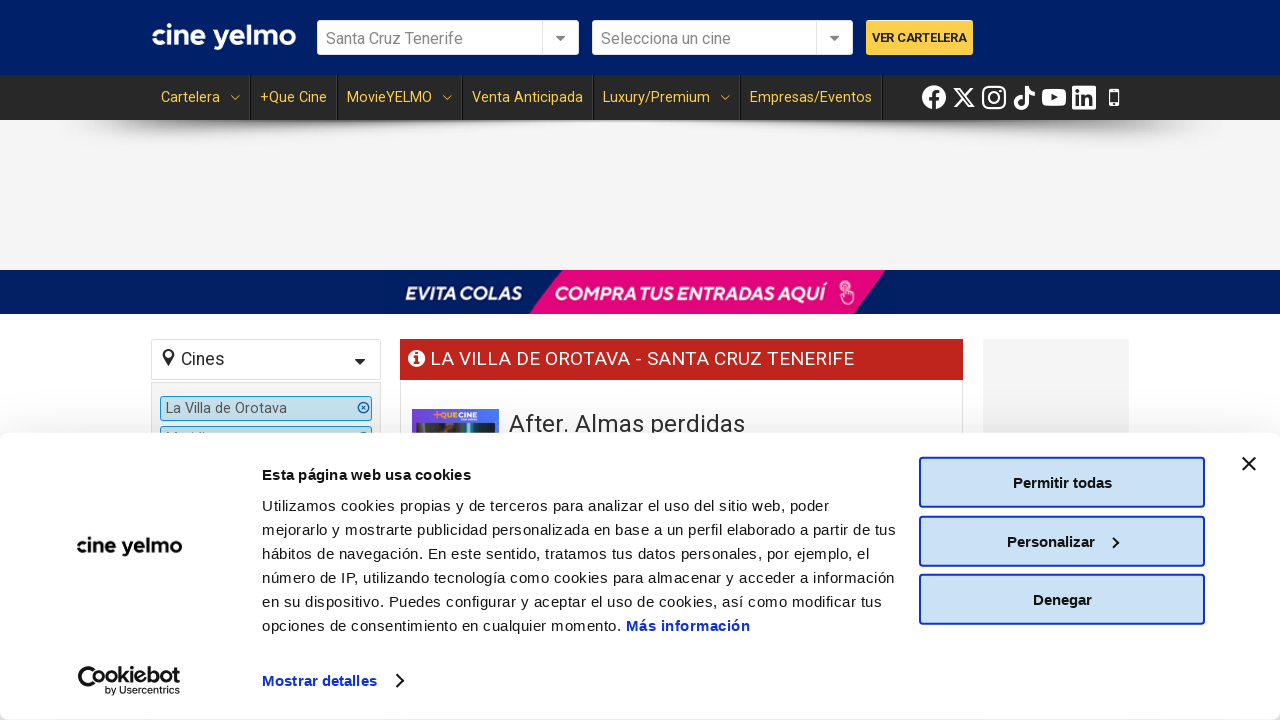

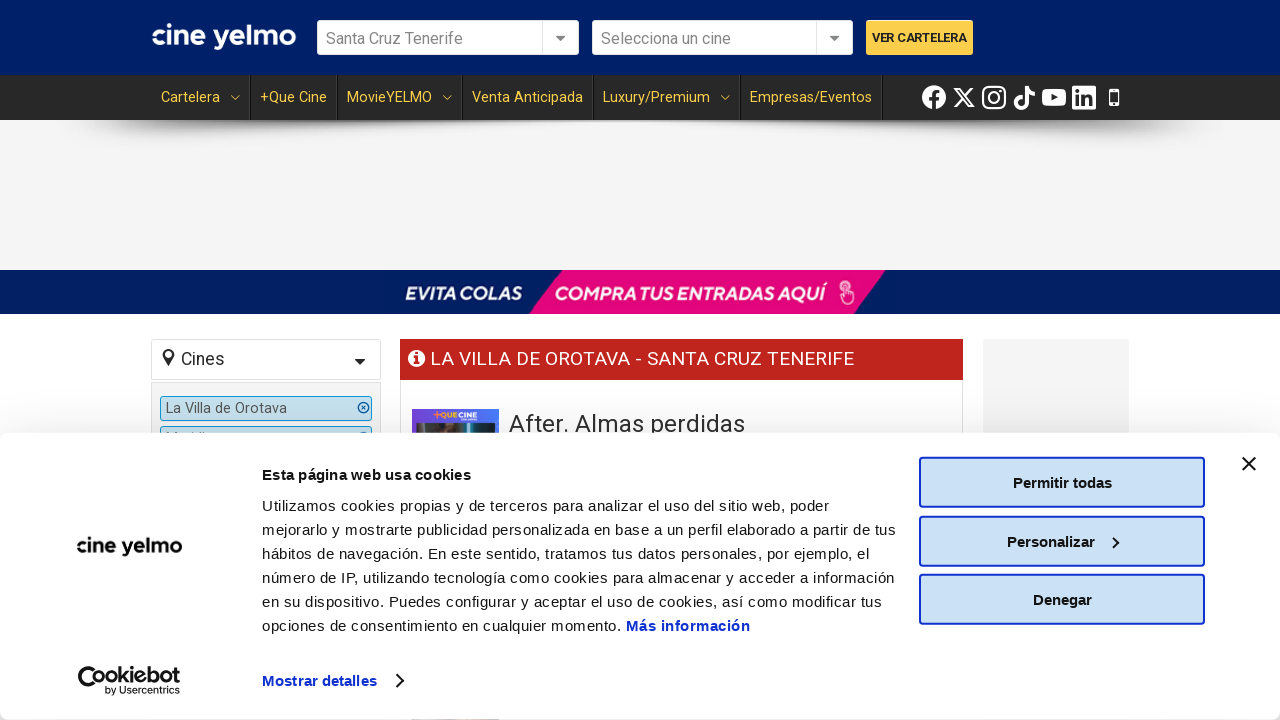